Opens multiple links from the footer discount coupons section in new tabs and switches between them to verify they load correctly

Starting URL: https://rahulshettyacademy.com/AutomationPractice/

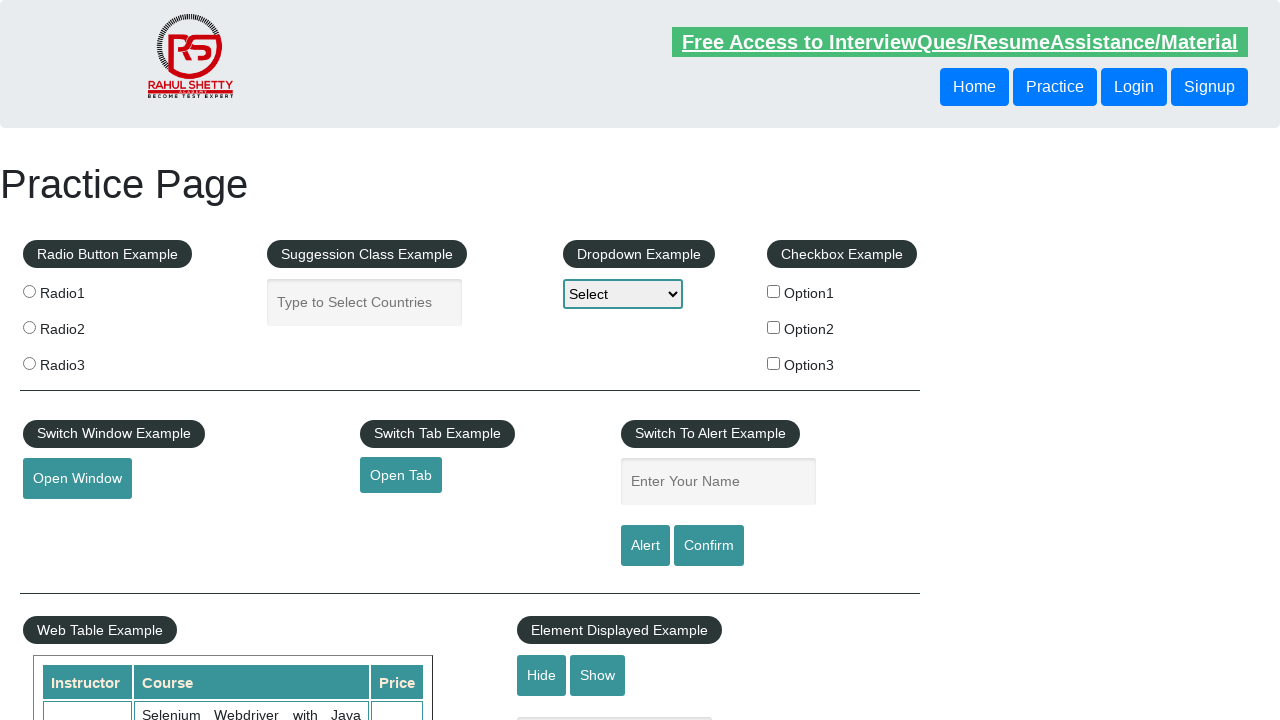

Waited for footer section (#gf-BIG) to load
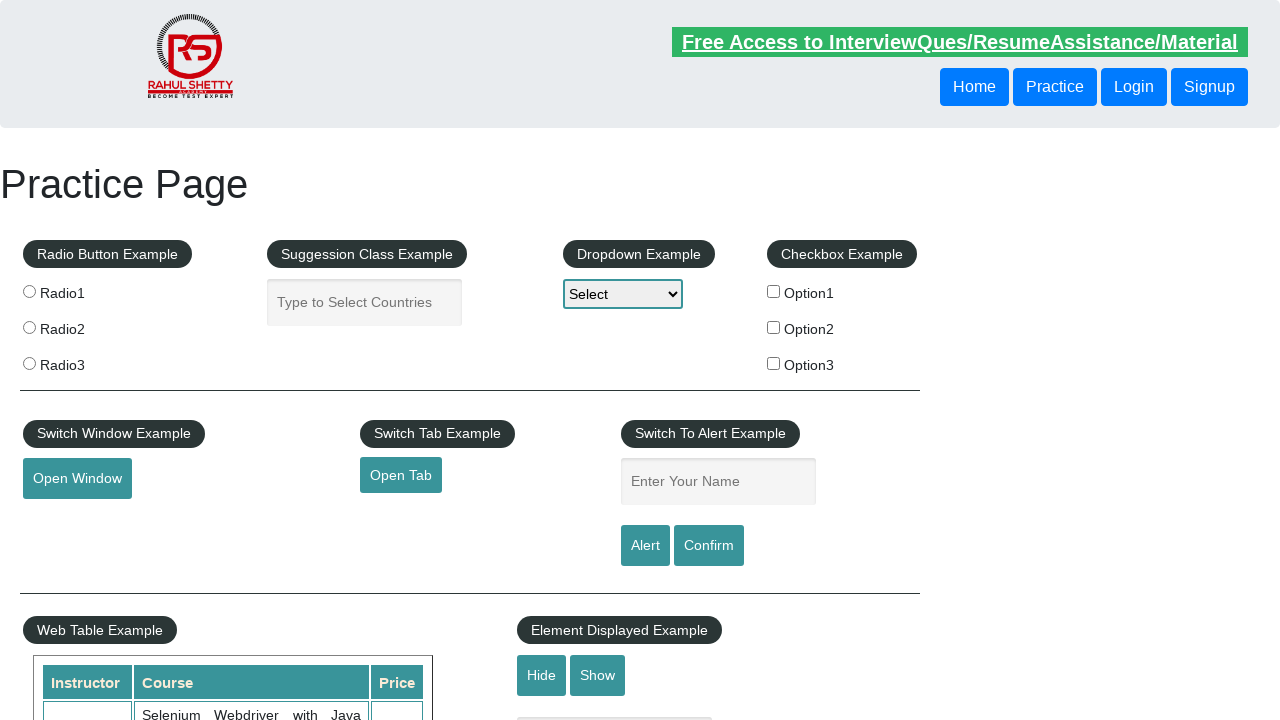

Located discount coupons section in footer
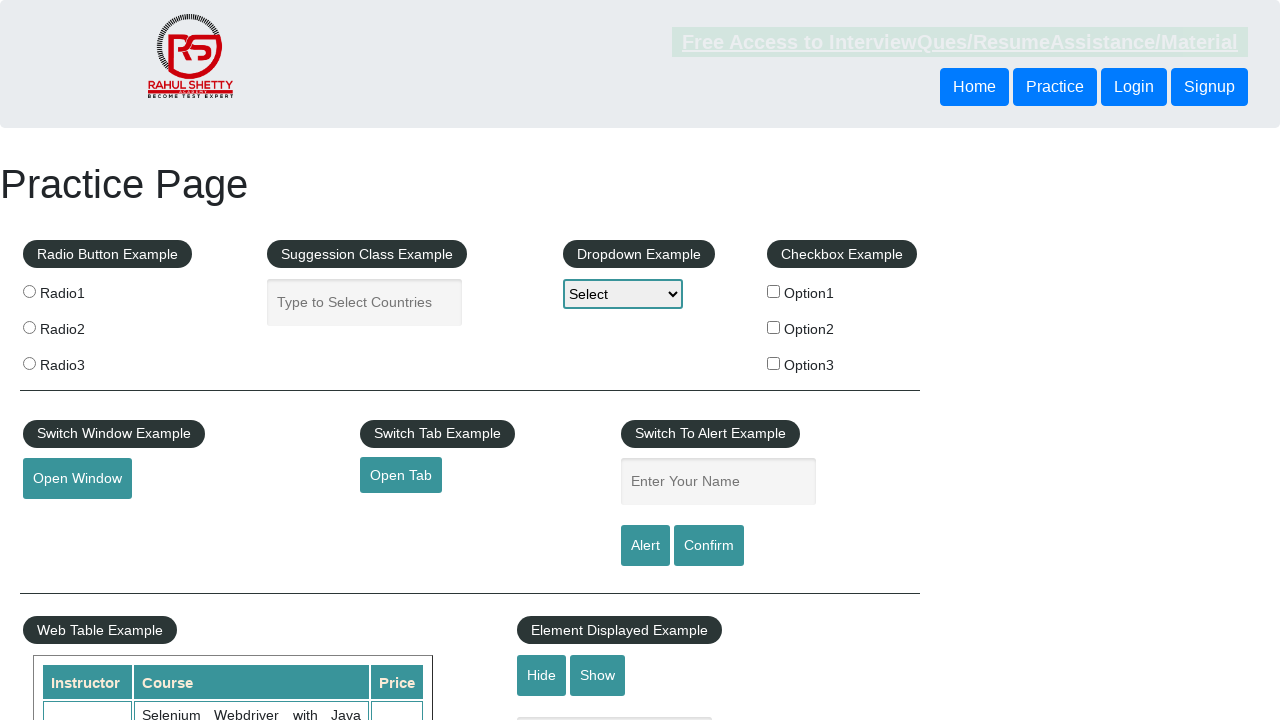

Found 5 links in discount coupons section
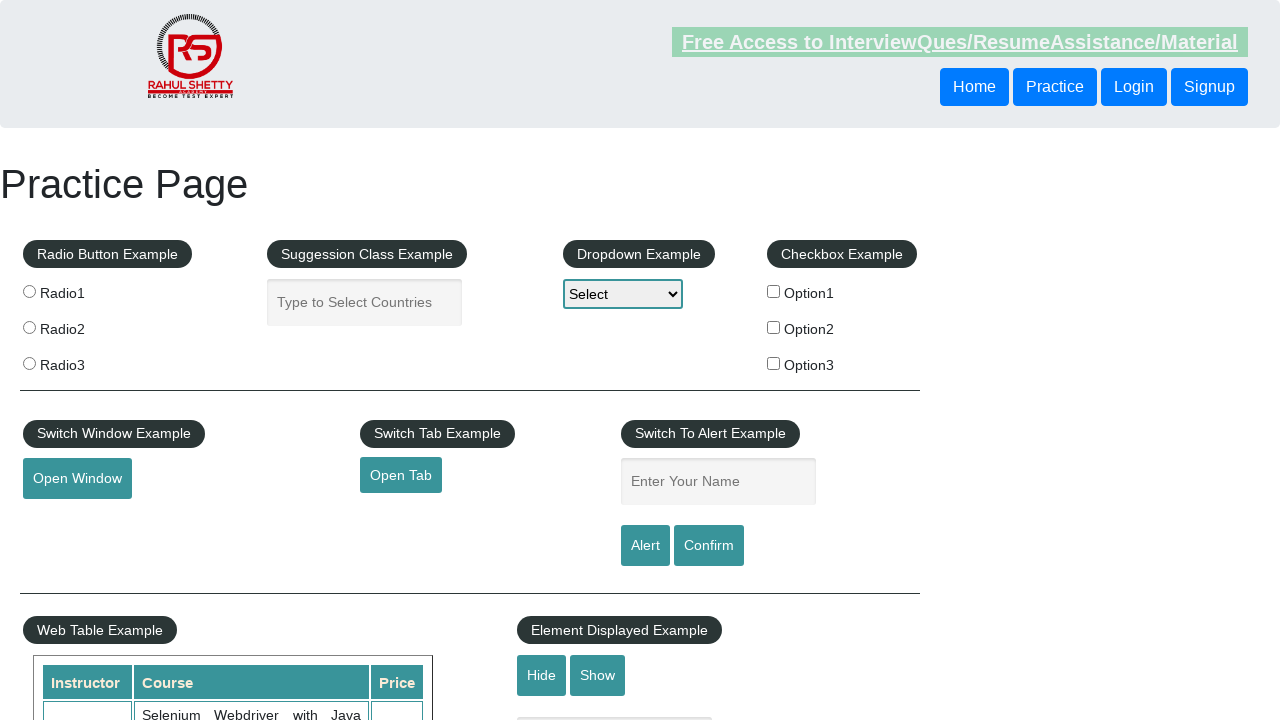

Retrieved href from link 1: http://www.restapitutorial.com/
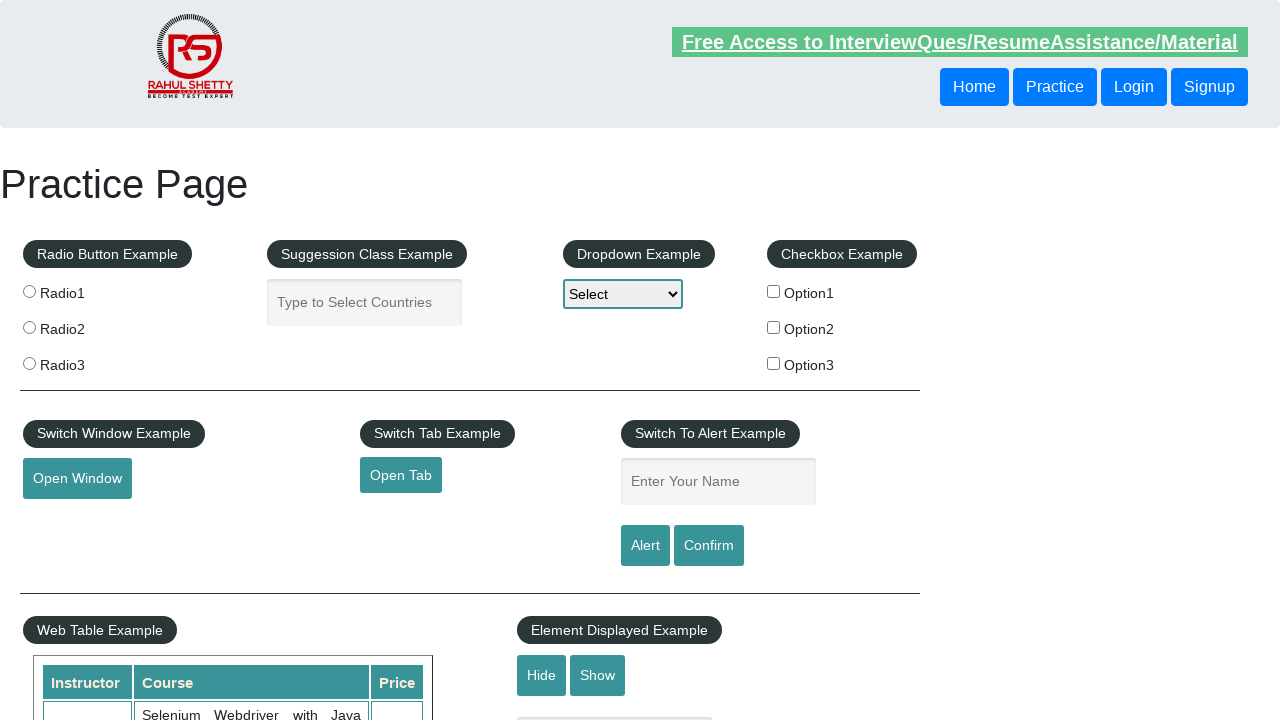

Opened new tab for link 1
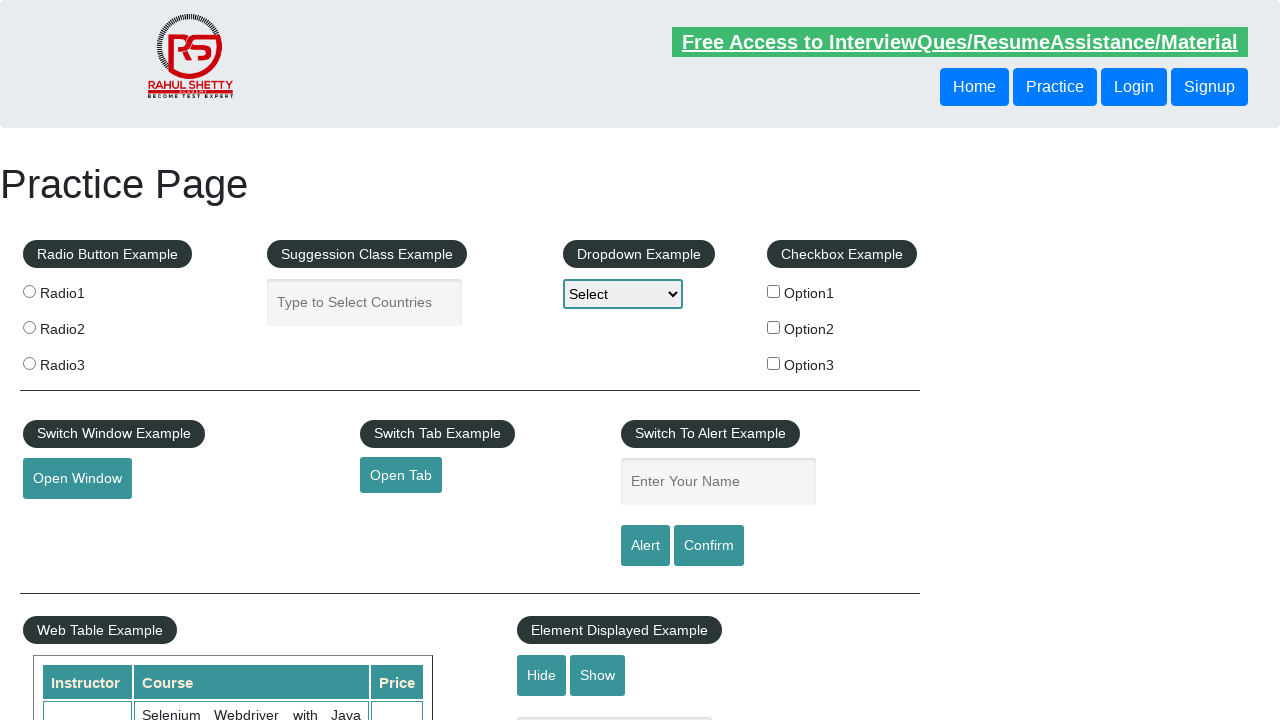

Navigated to http://www.restapitutorial.com/ in new tab
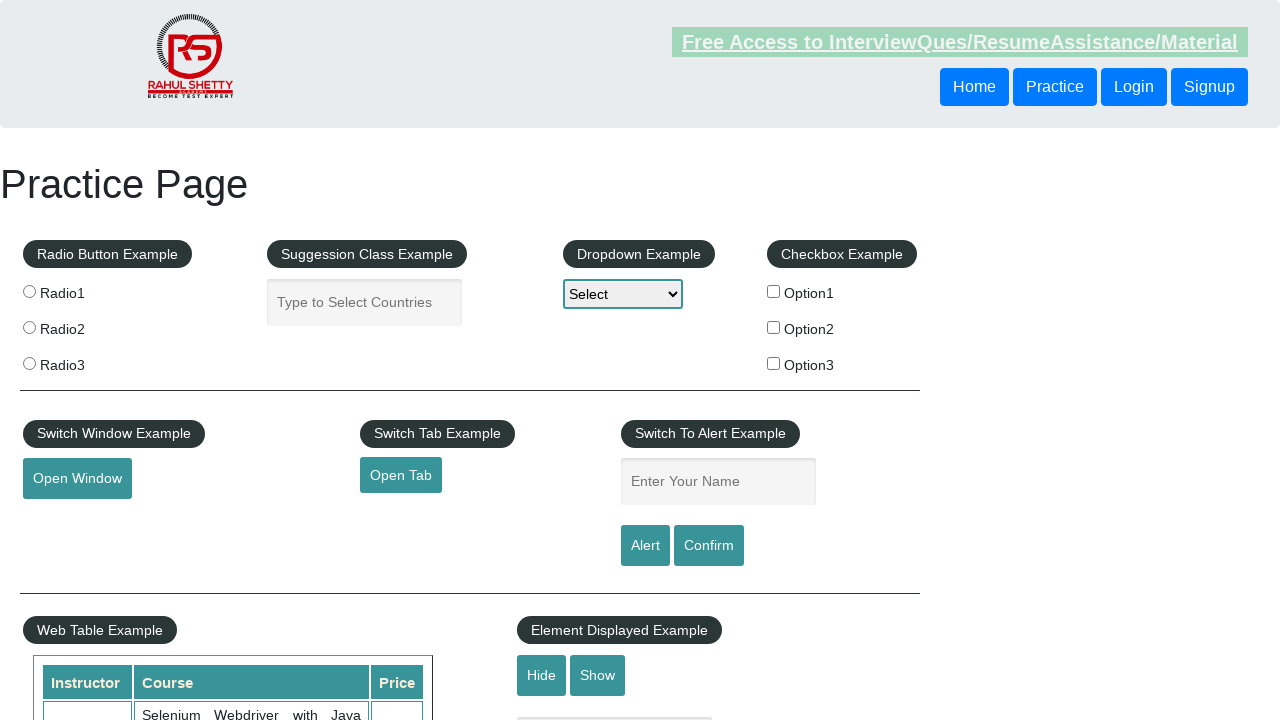

New tab 1 loaded successfully (domcontentloaded)
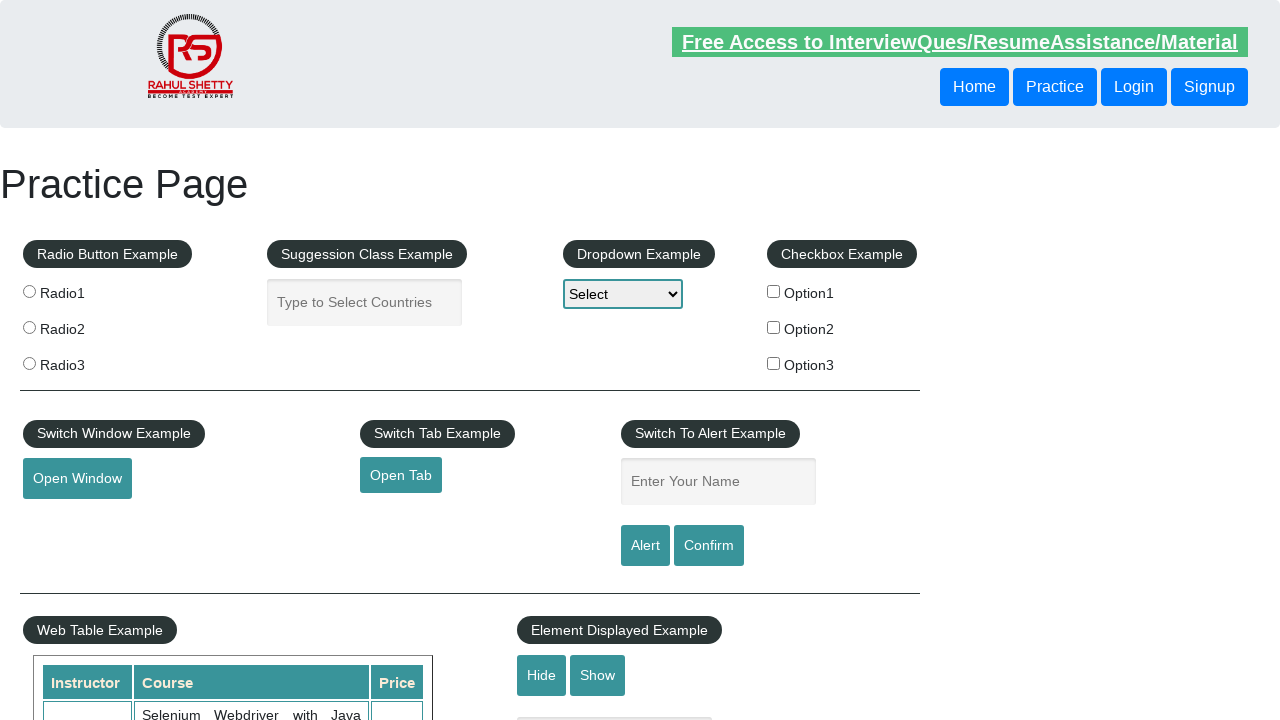

Retrieved href from link 2: https://www.soapui.org/
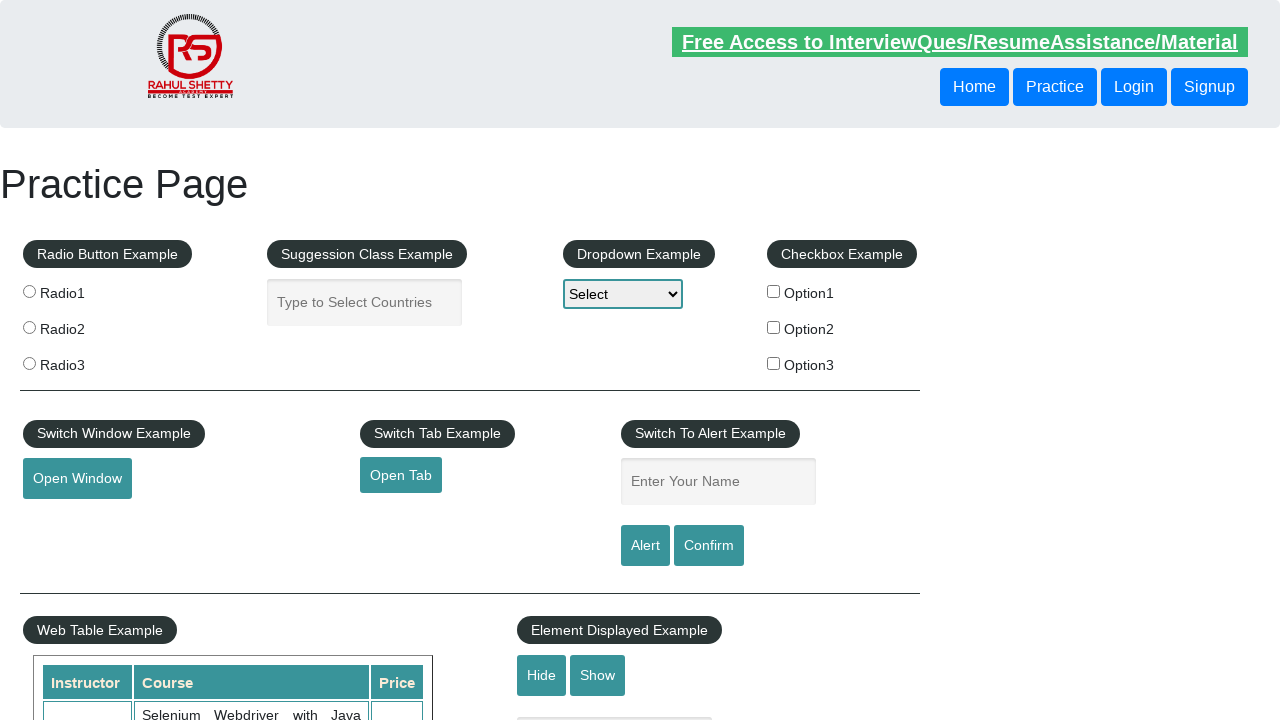

Opened new tab for link 2
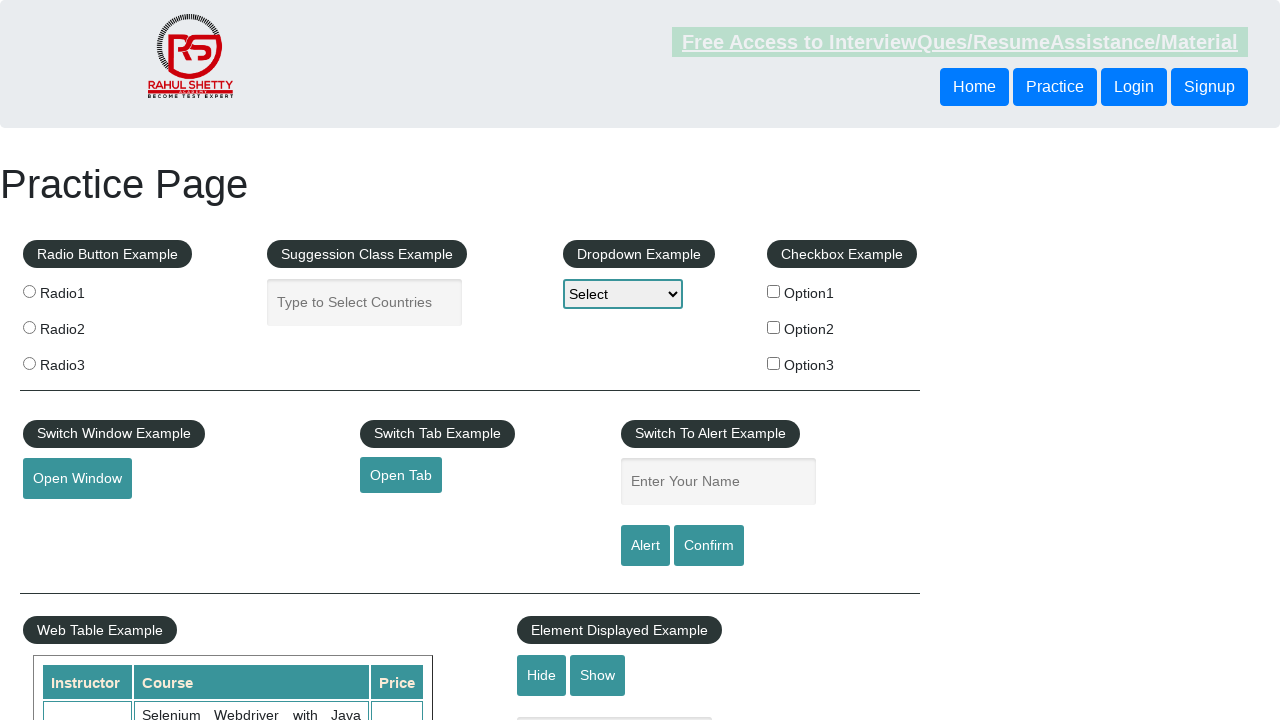

Navigated to https://www.soapui.org/ in new tab
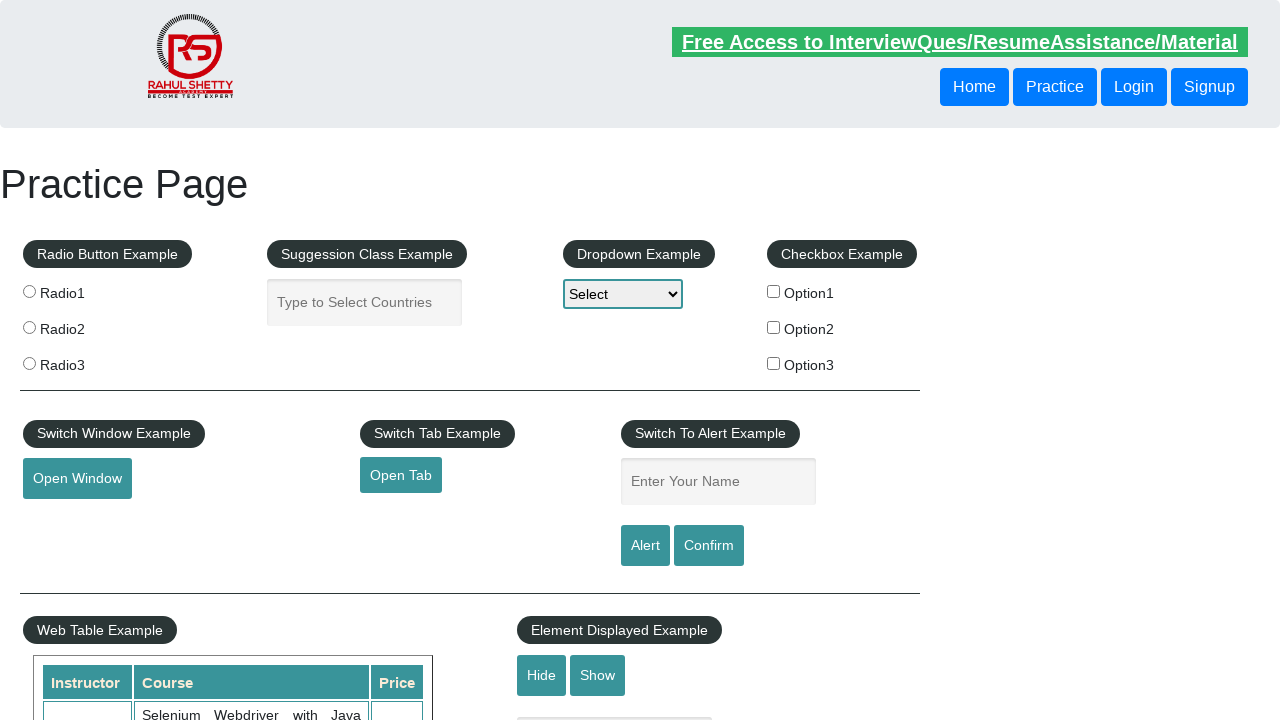

New tab 2 loaded successfully (domcontentloaded)
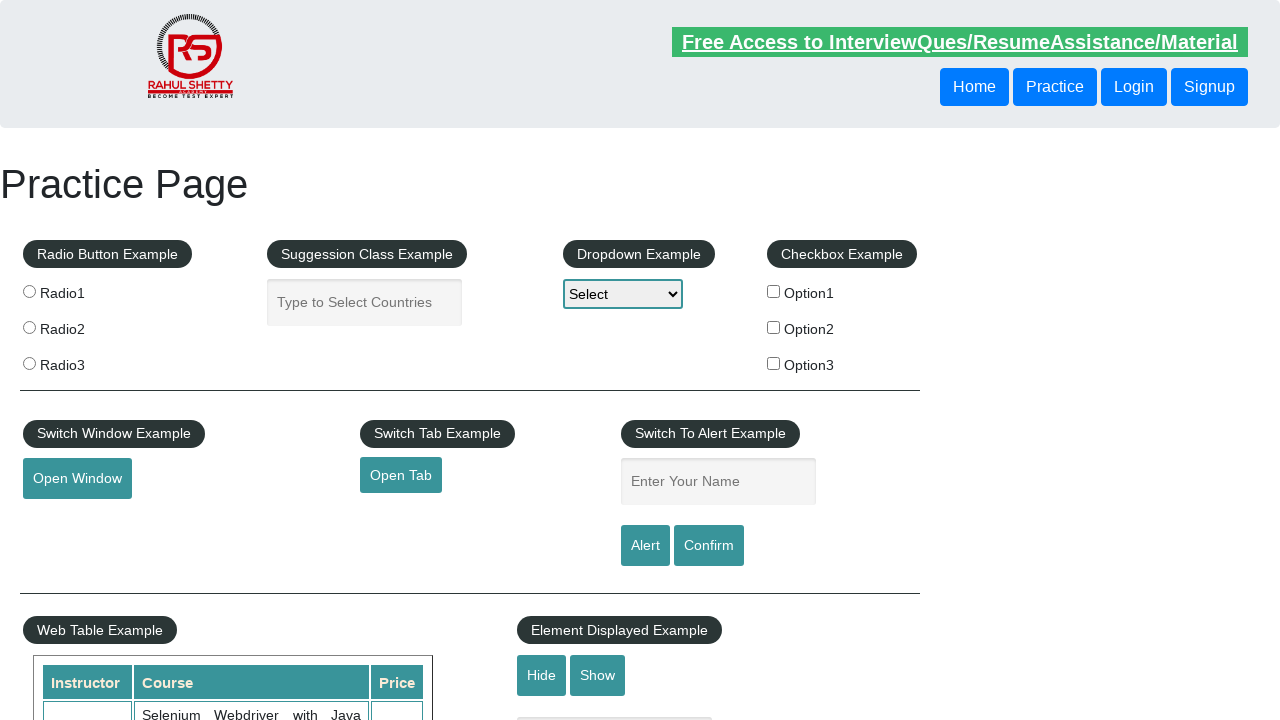

Retrieved href from link 3: https://courses.rahulshettyacademy.com/p/appium-tutorial
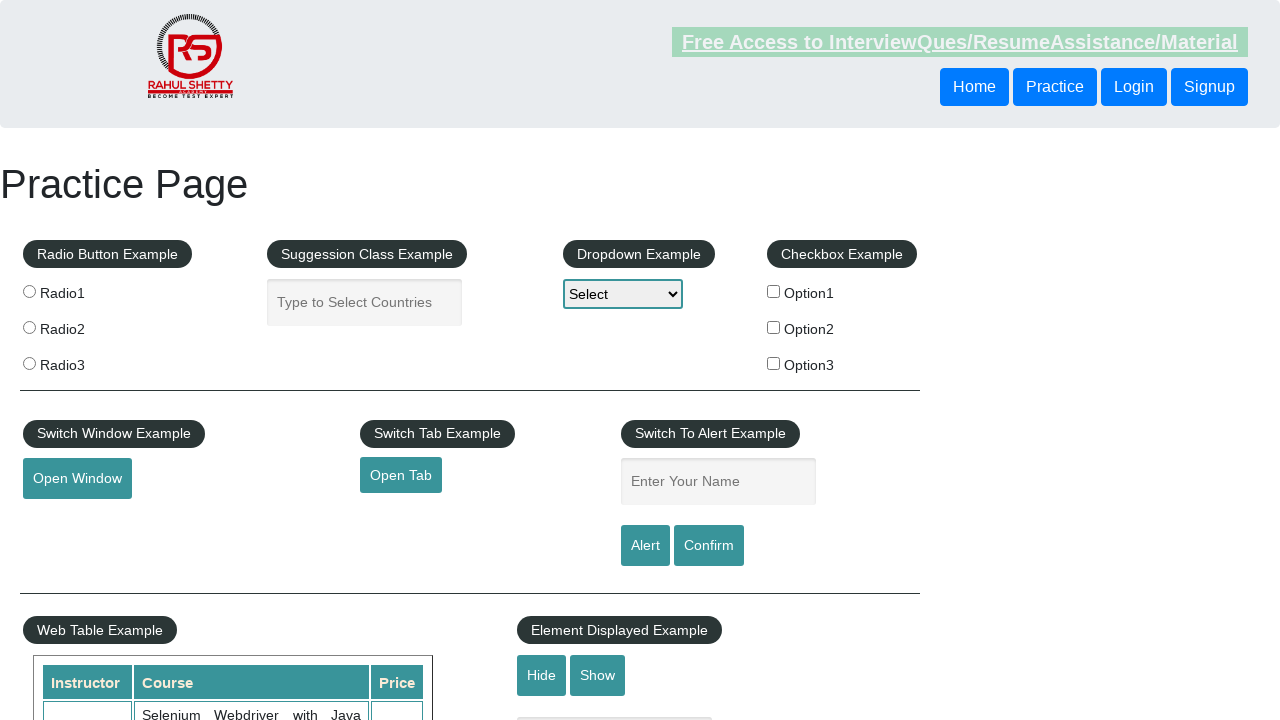

Opened new tab for link 3
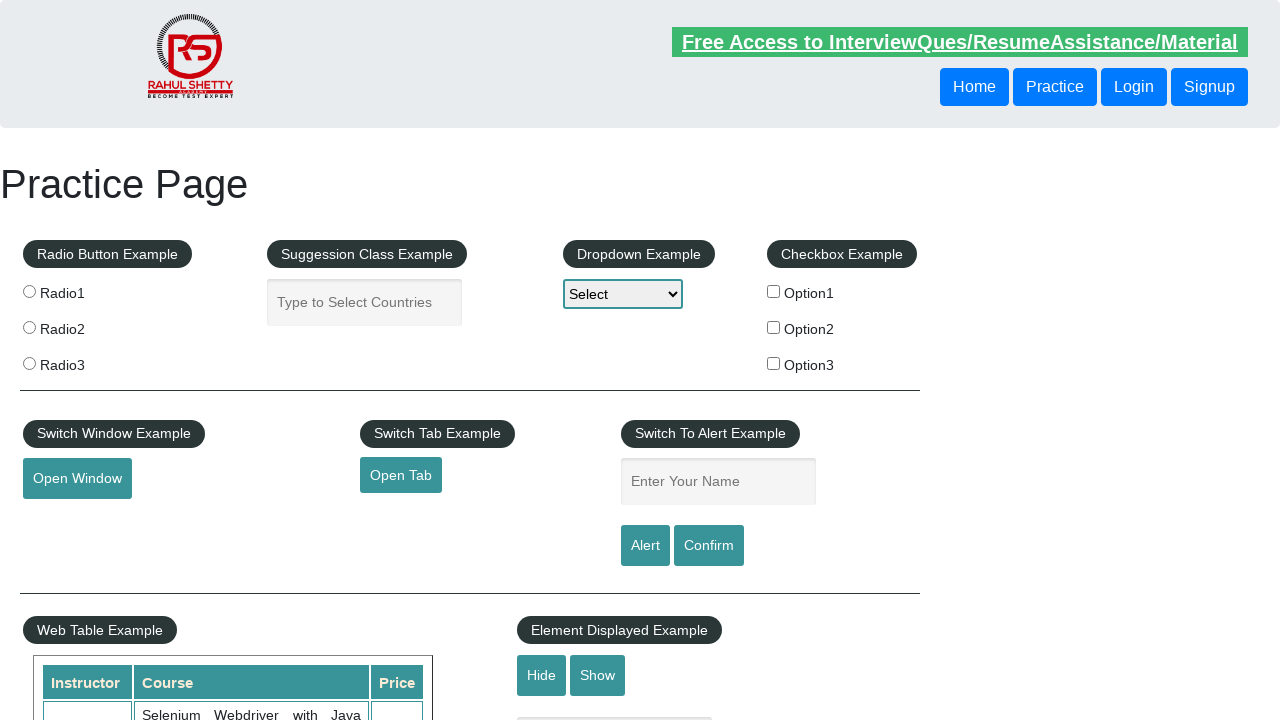

Navigated to https://courses.rahulshettyacademy.com/p/appium-tutorial in new tab
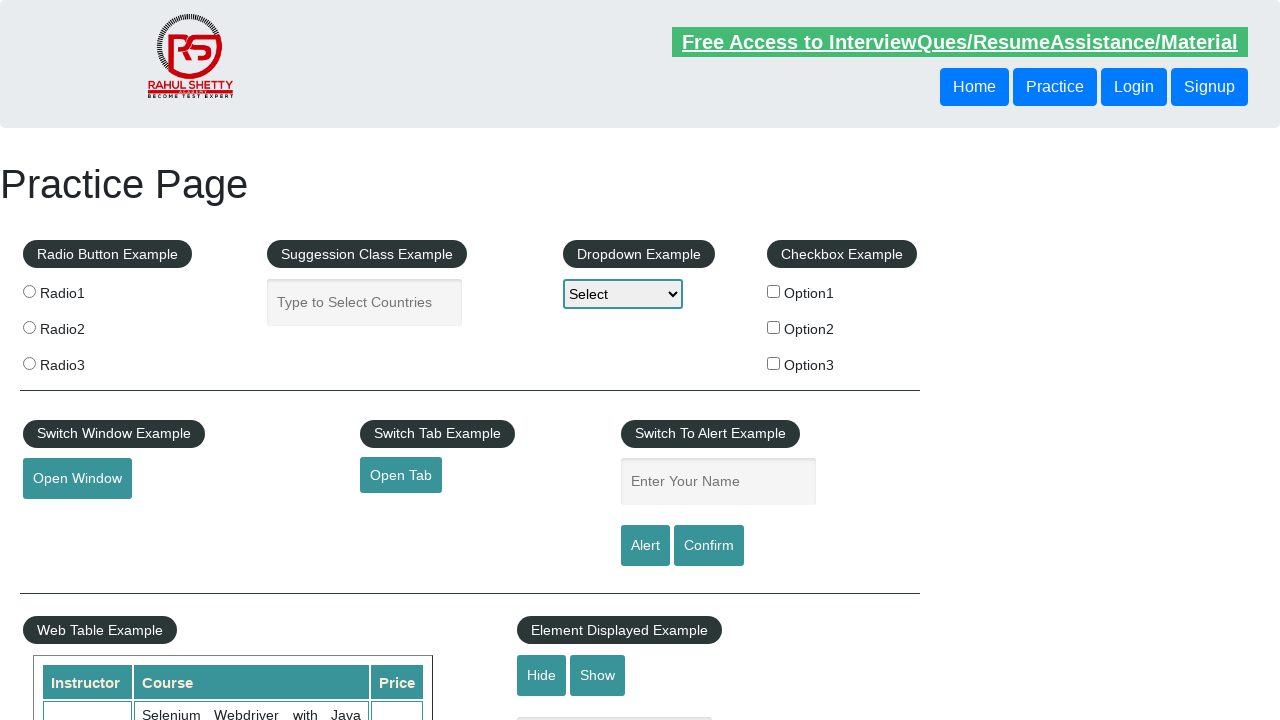

New tab 3 loaded successfully (domcontentloaded)
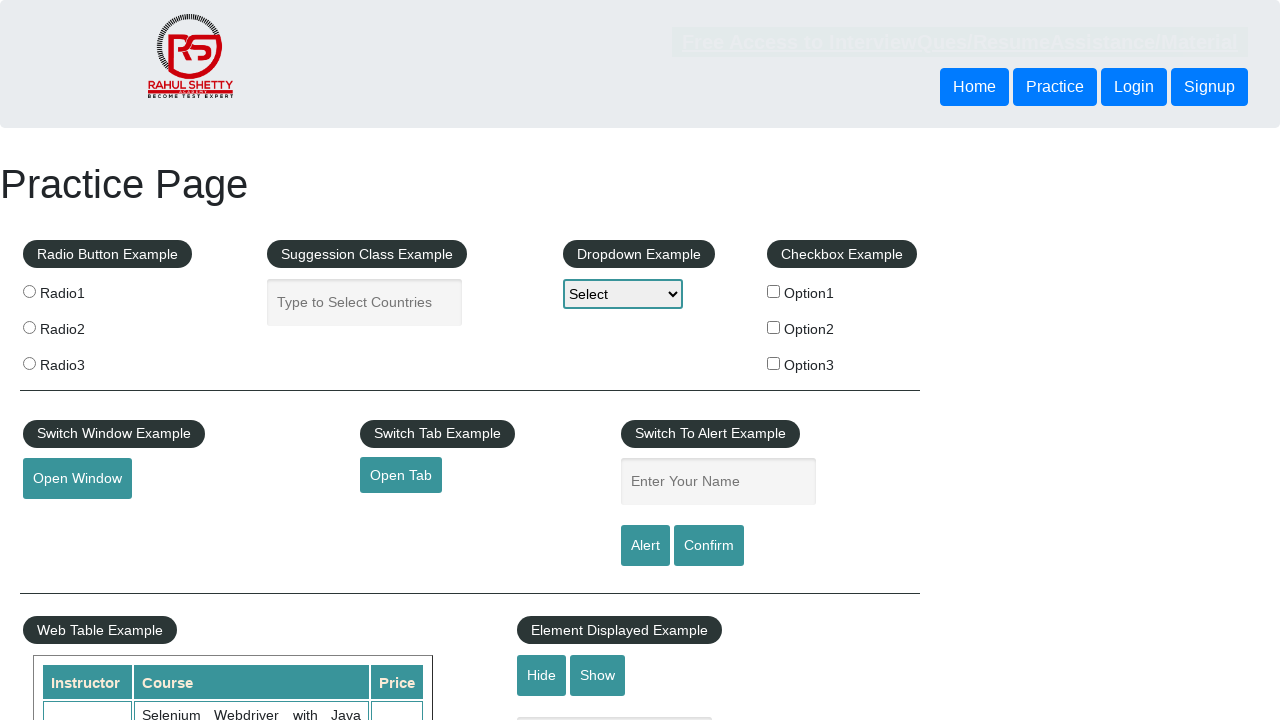

Retrieved href from link 4: https://jmeter.apache.org/
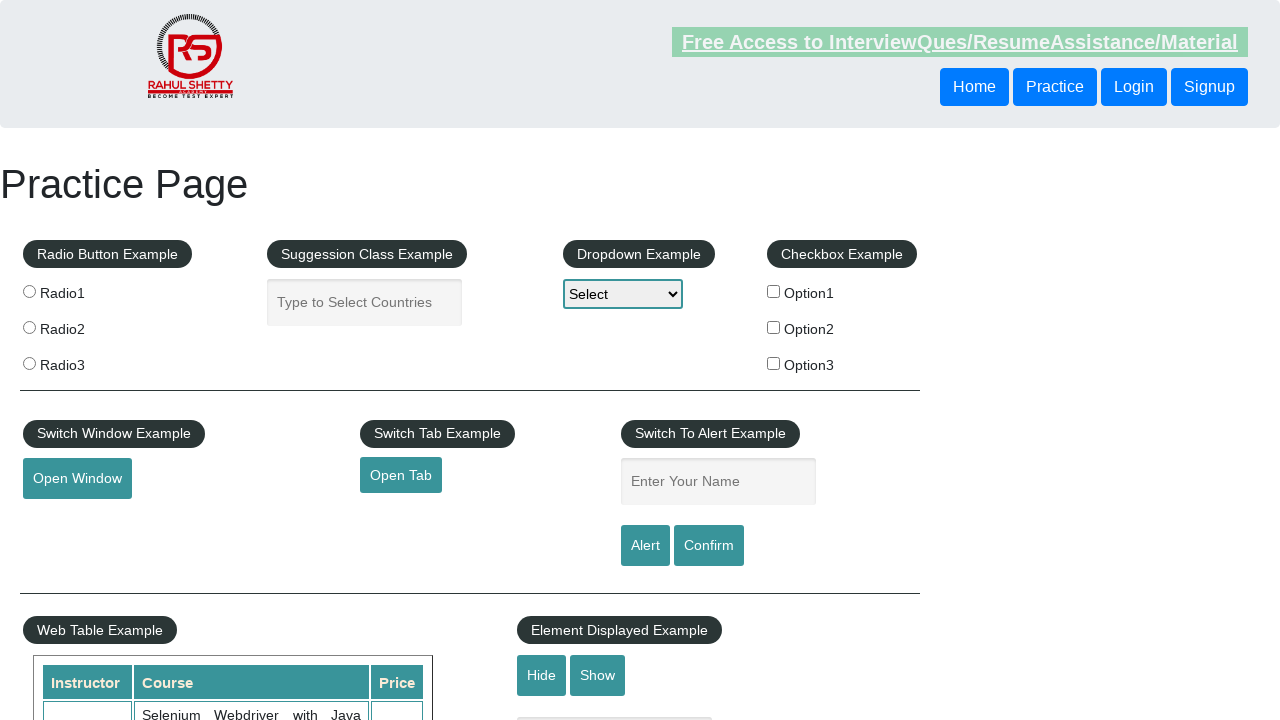

Opened new tab for link 4
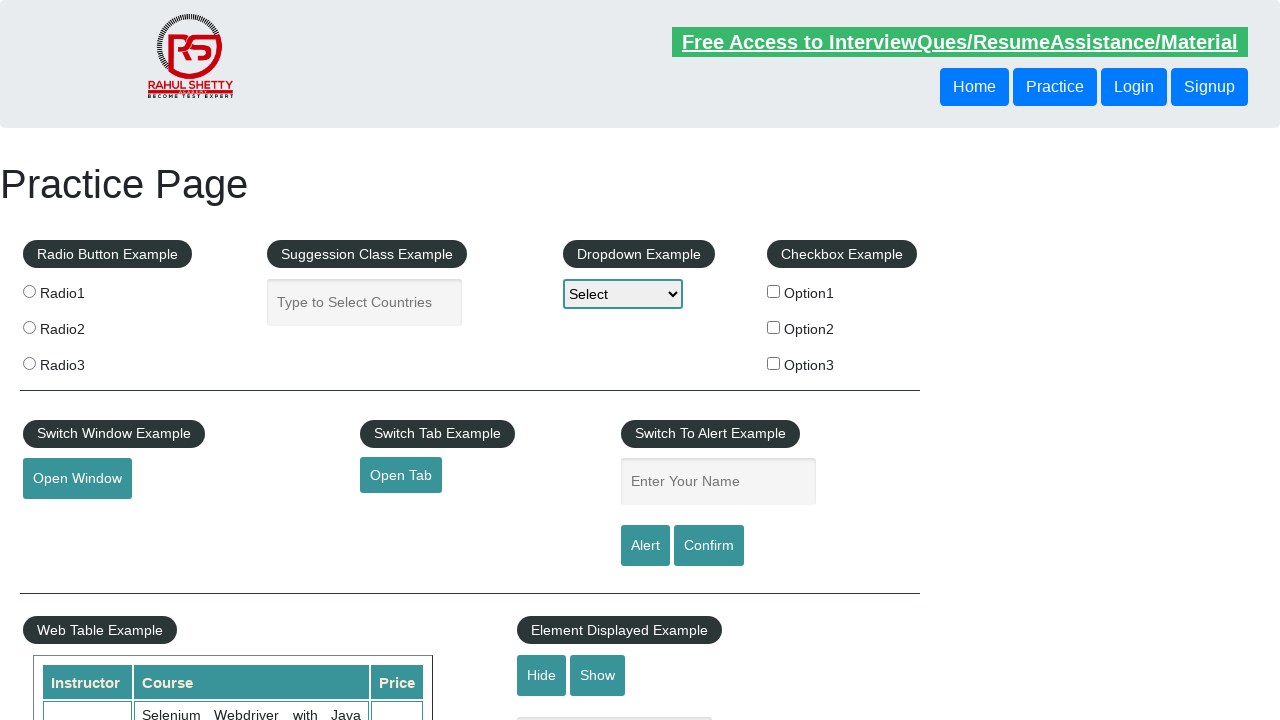

Navigated to https://jmeter.apache.org/ in new tab
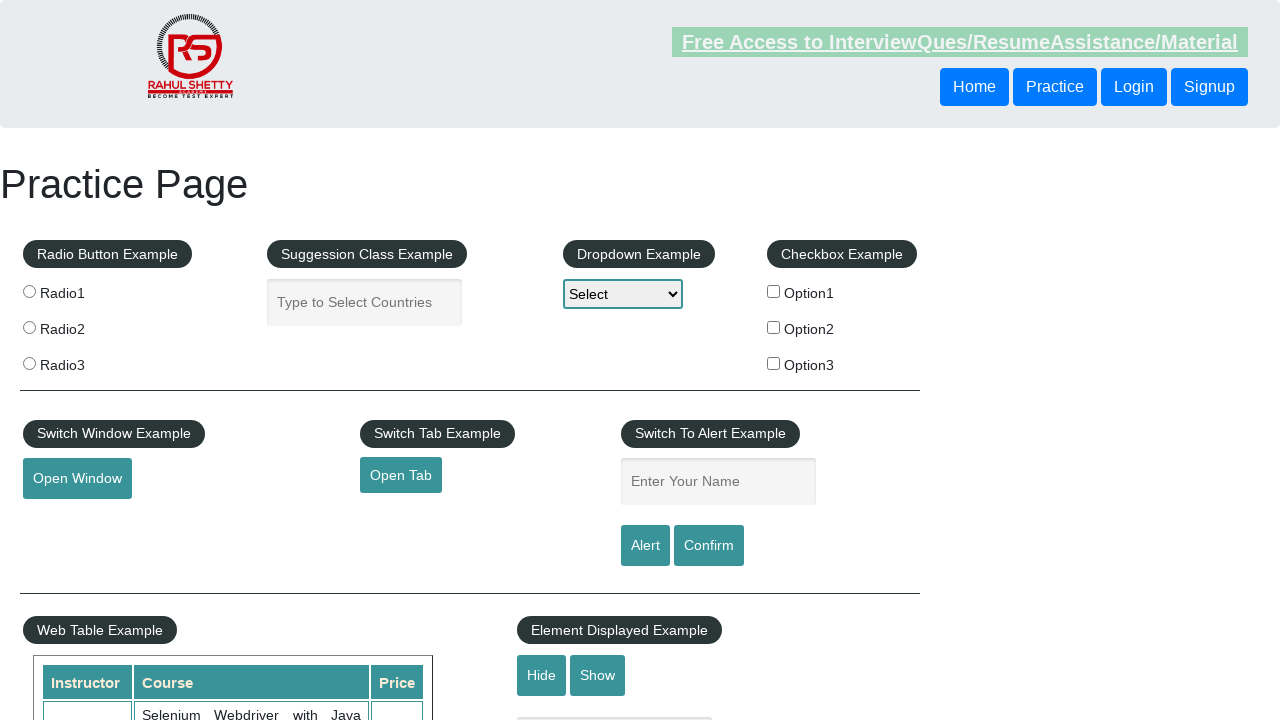

New tab 4 loaded successfully (domcontentloaded)
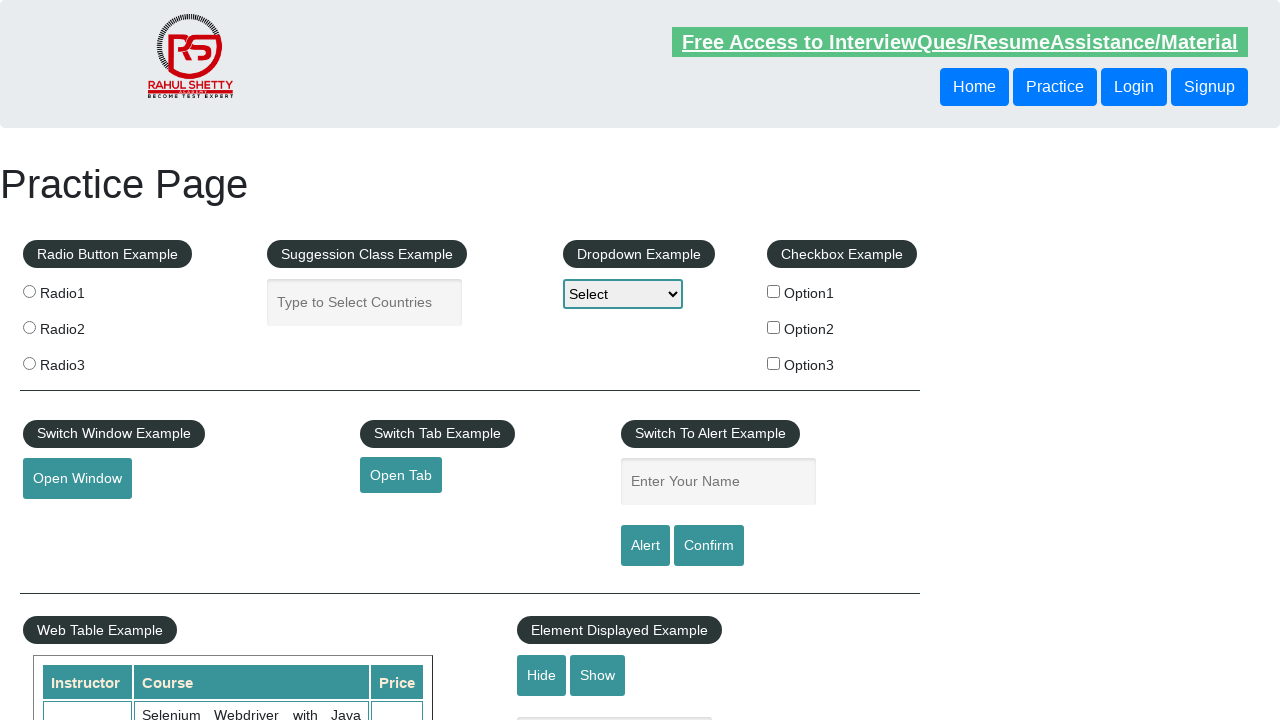

Closed an opened tab
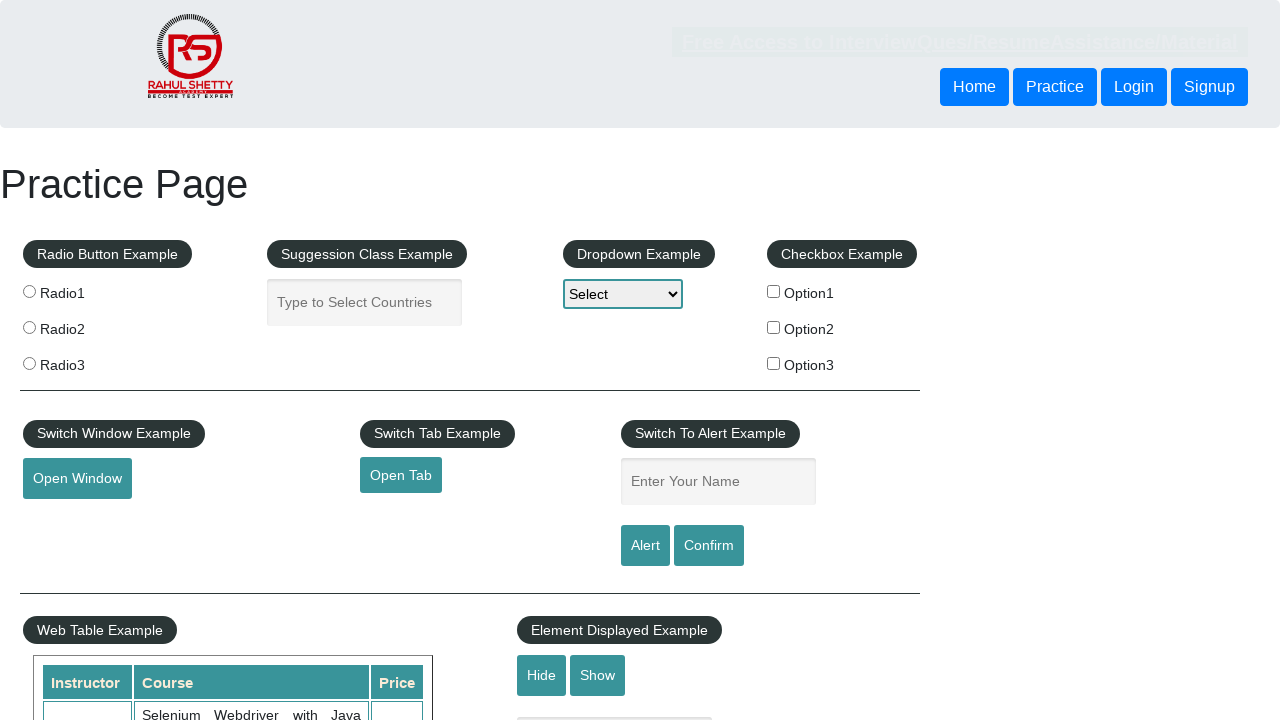

Closed an opened tab
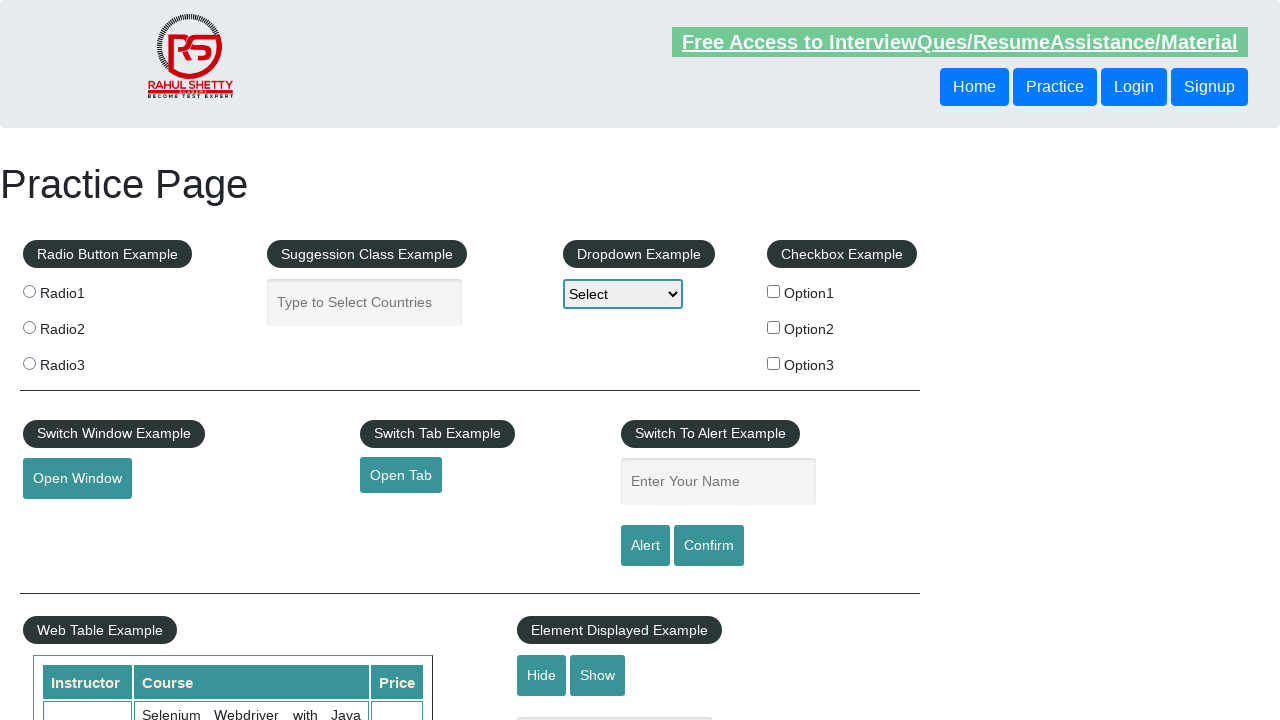

Closed an opened tab
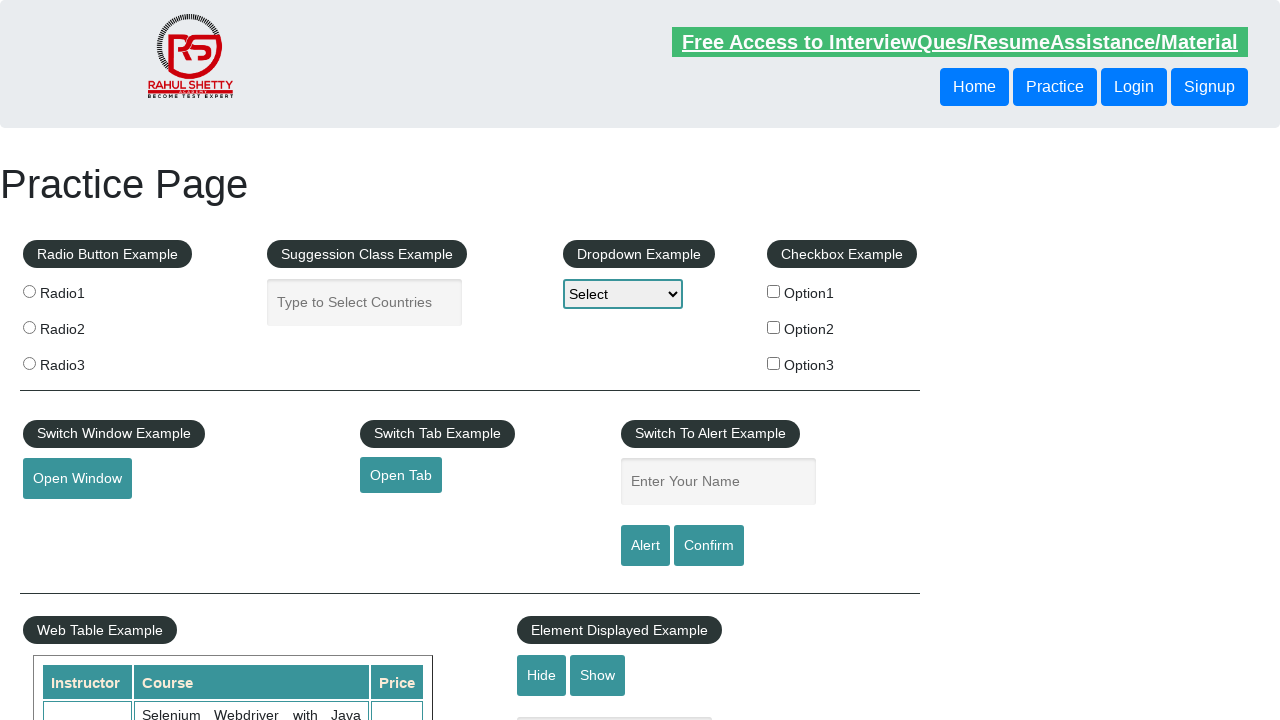

Closed an opened tab
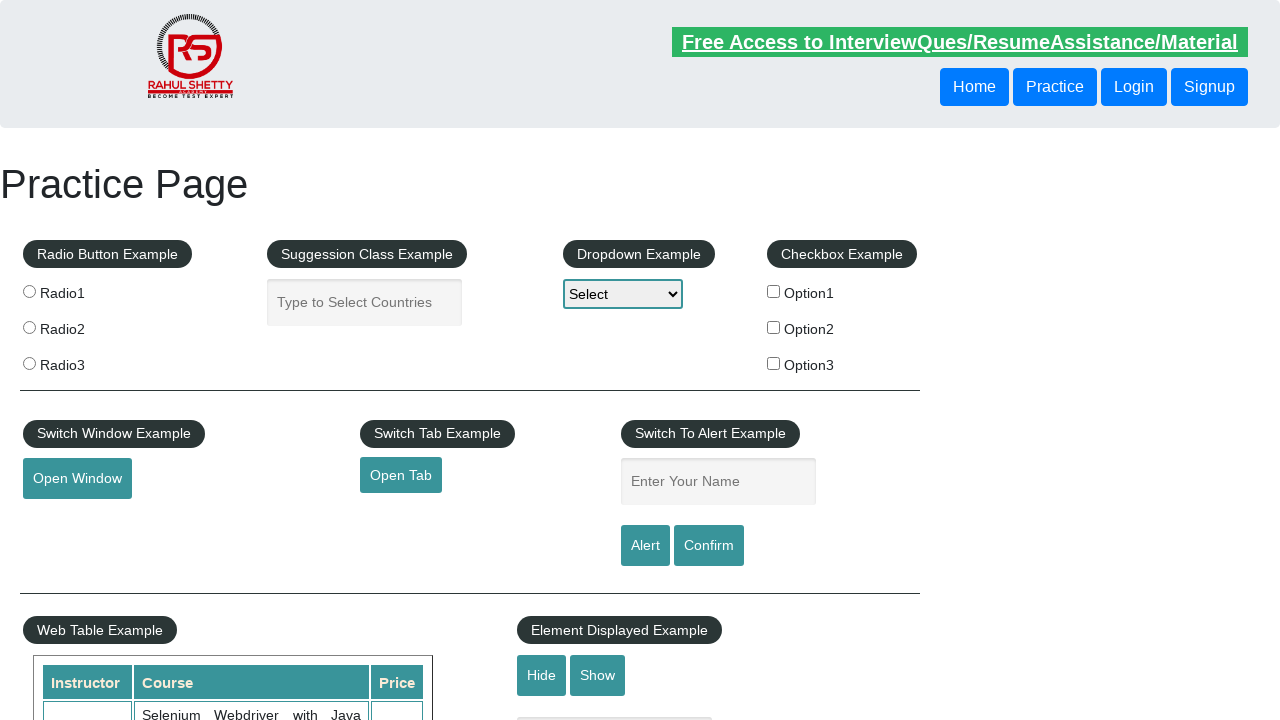

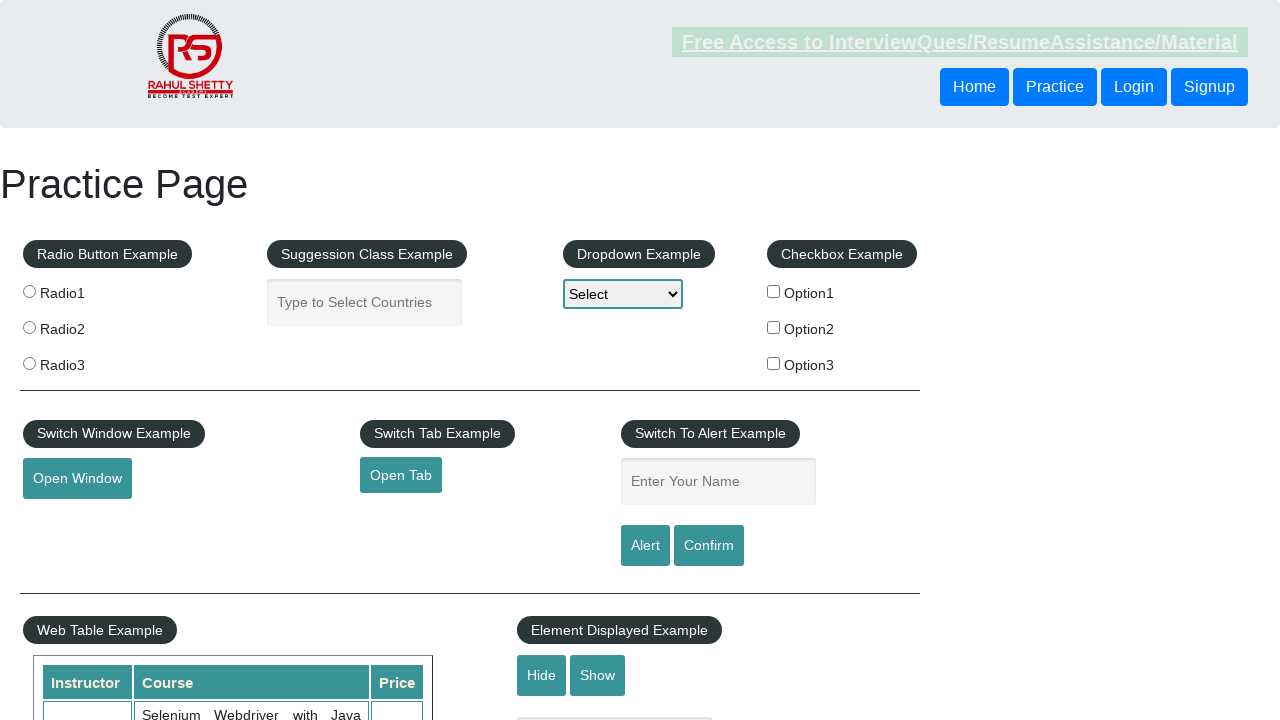